Tests filtering to display only completed todo items

Starting URL: https://demo.playwright.dev/todomvc

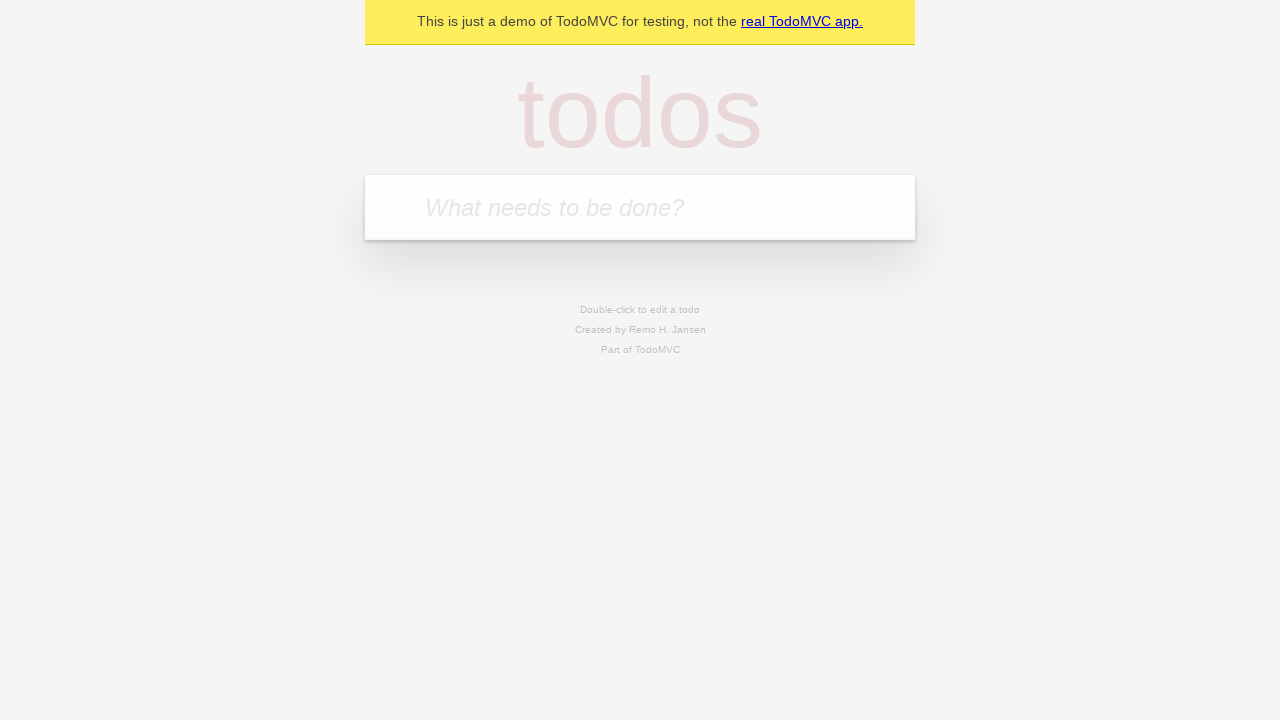

Filled todo input with 'buy some cheese' on internal:attr=[placeholder="What needs to be done?"i]
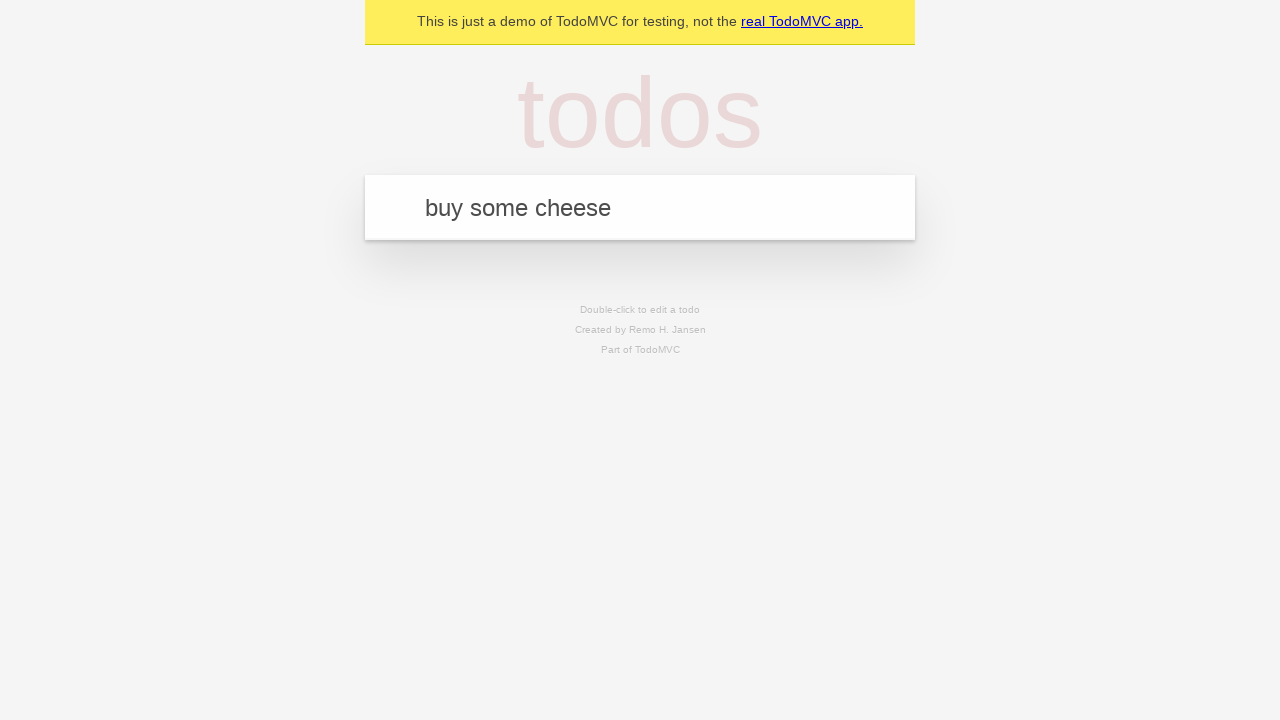

Pressed Enter to add 'buy some cheese' to todo list on internal:attr=[placeholder="What needs to be done?"i]
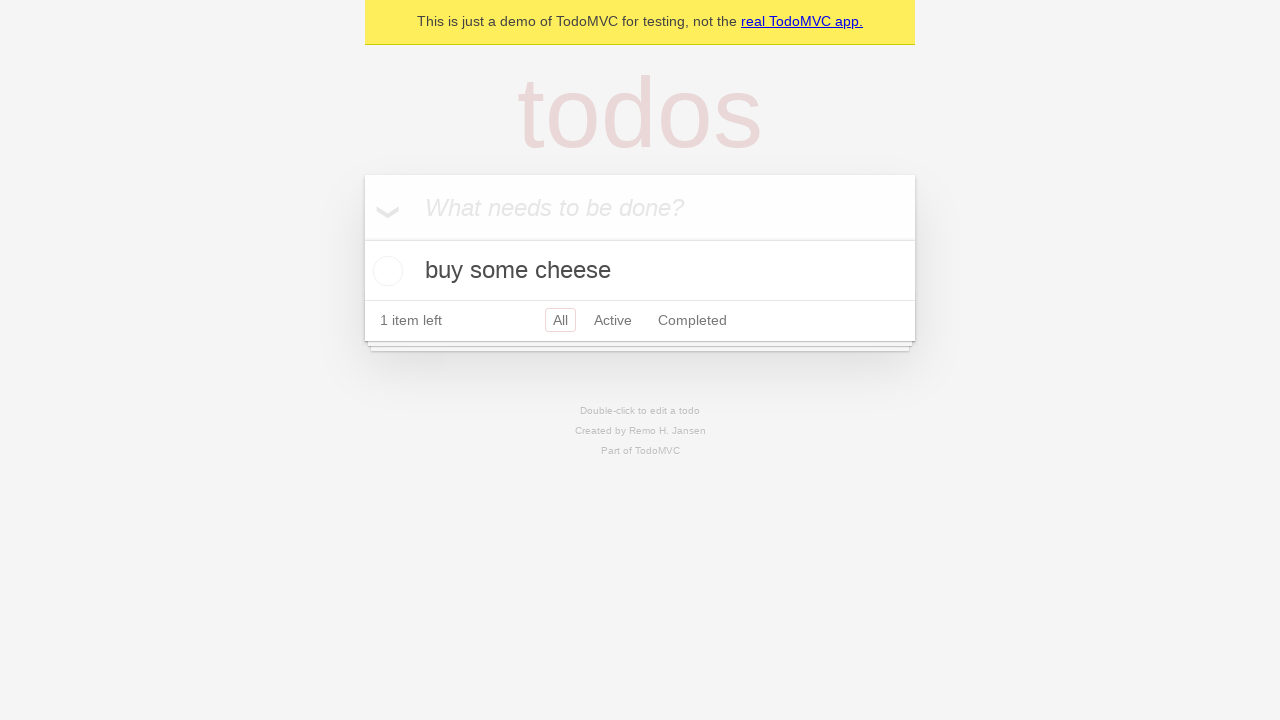

Filled todo input with 'feed the cat' on internal:attr=[placeholder="What needs to be done?"i]
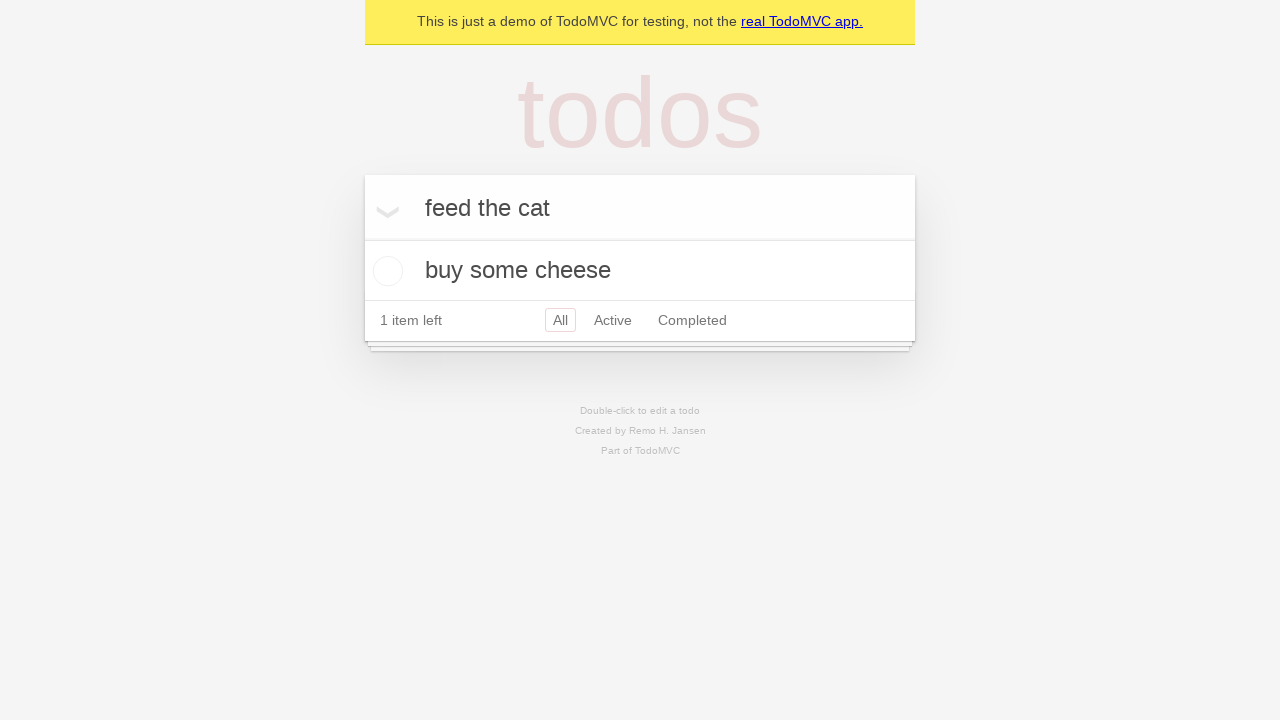

Pressed Enter to add 'feed the cat' to todo list on internal:attr=[placeholder="What needs to be done?"i]
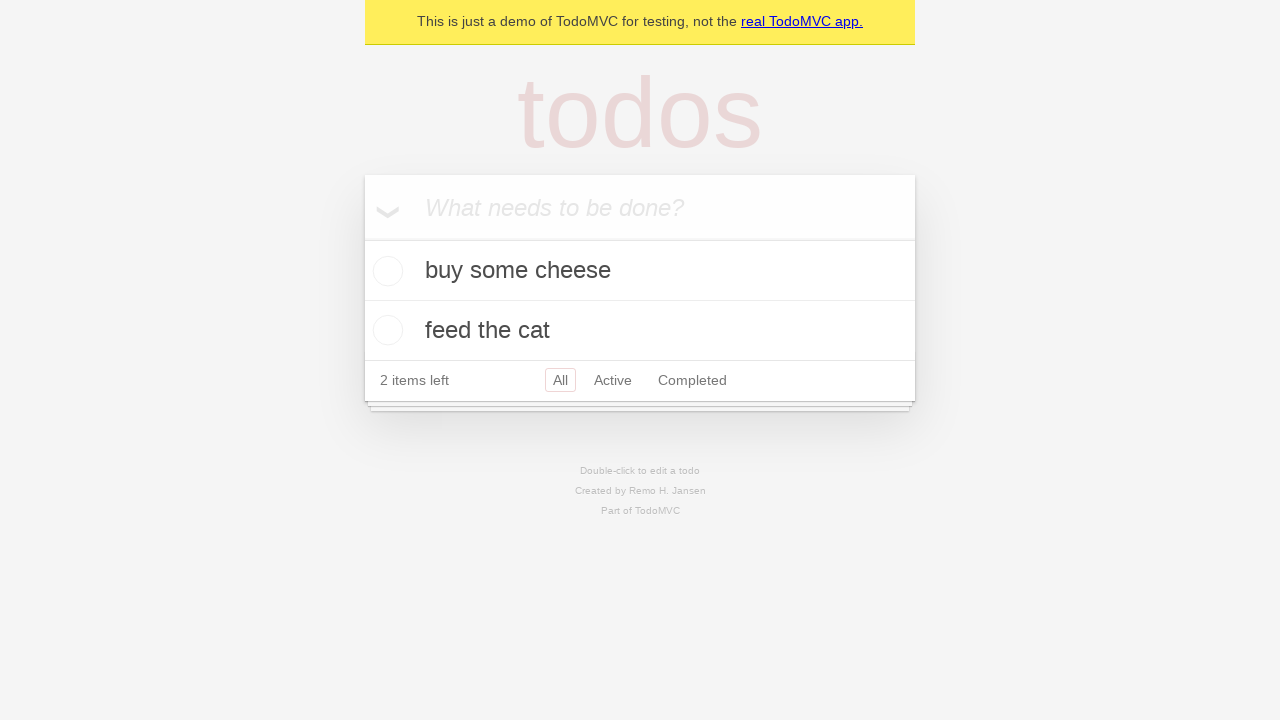

Filled todo input with 'book a doctors appointment' on internal:attr=[placeholder="What needs to be done?"i]
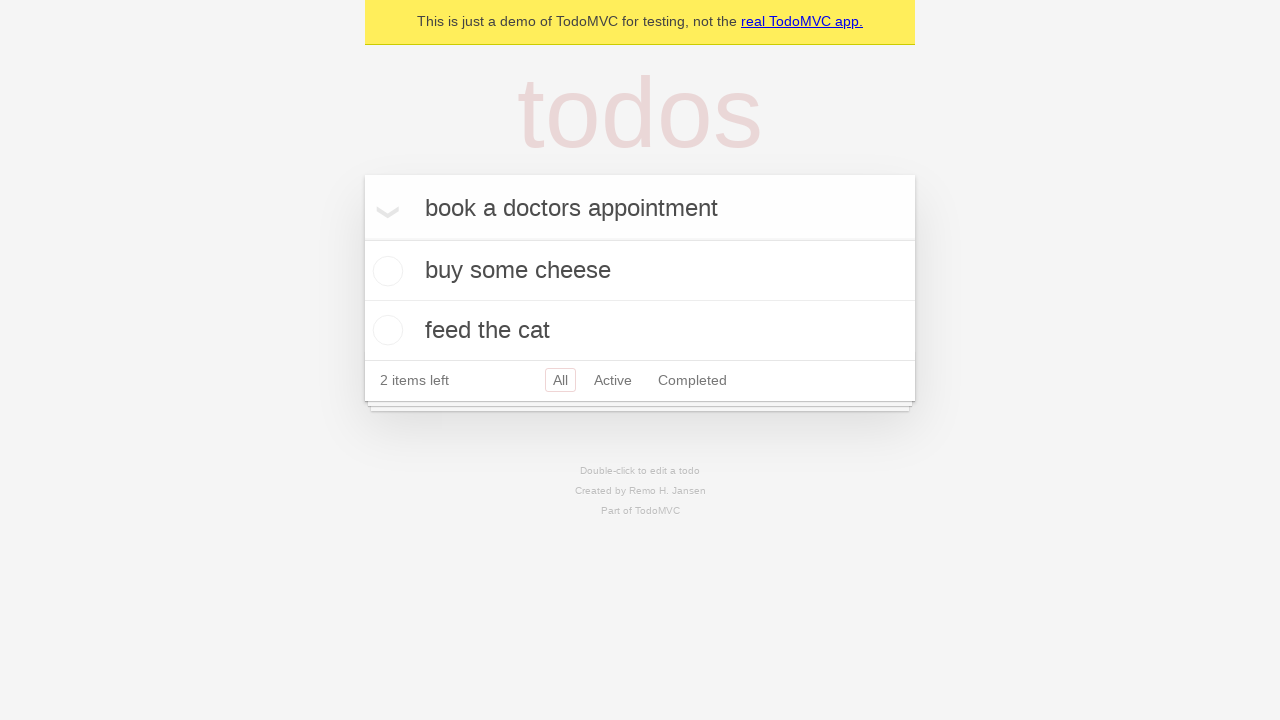

Pressed Enter to add 'book a doctors appointment' to todo list on internal:attr=[placeholder="What needs to be done?"i]
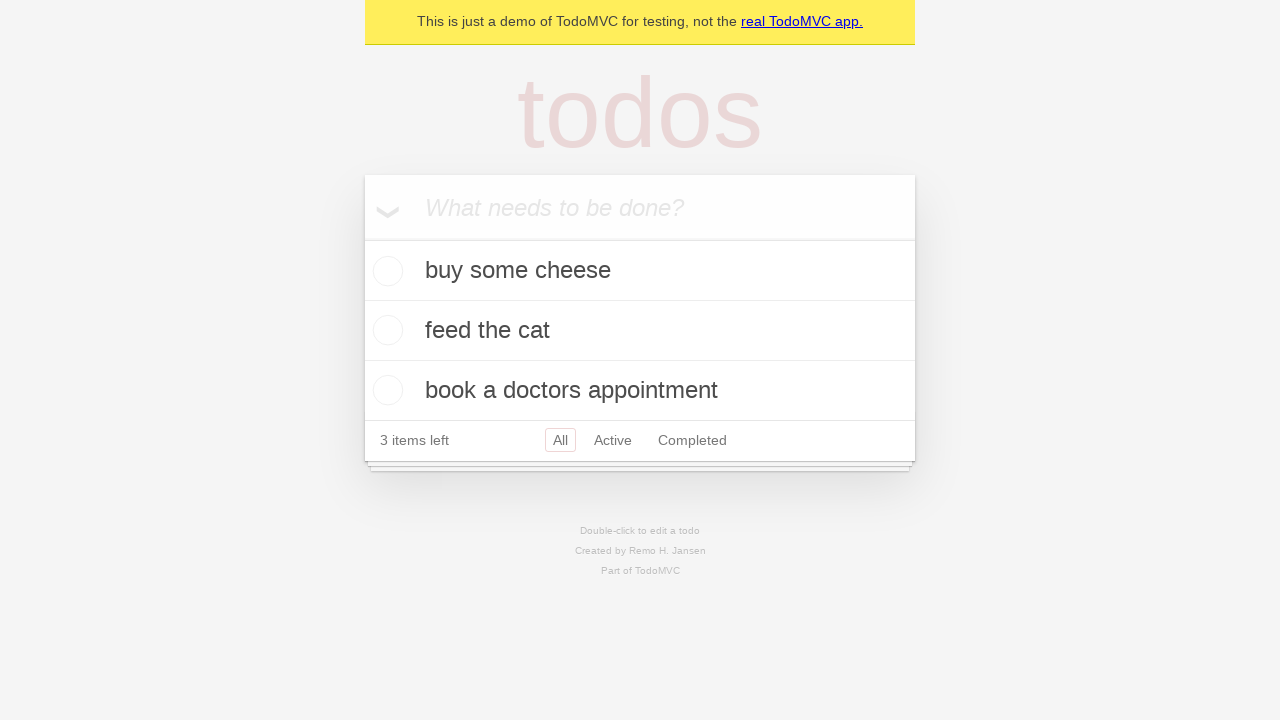

Waited for all 3 todo items to appear
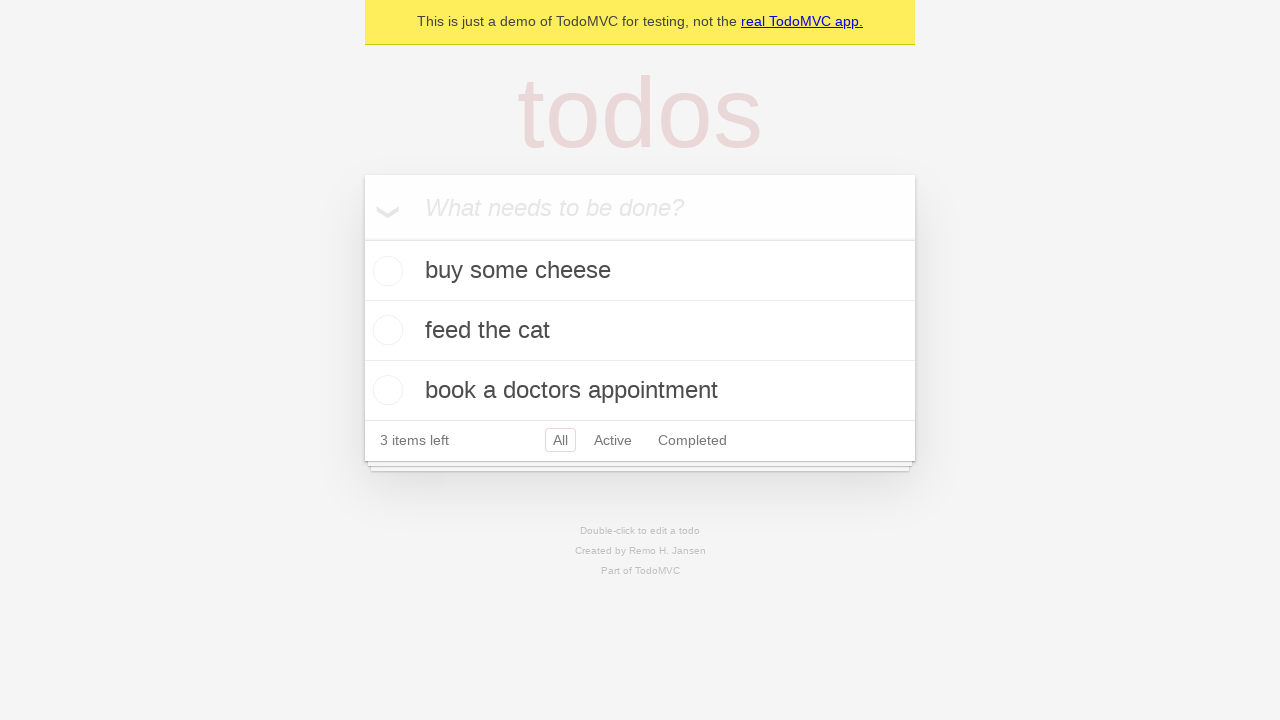

Checked the second todo item (feed the cat) at (385, 330) on internal:testid=[data-testid="todo-item"s] >> nth=1 >> internal:role=checkbox
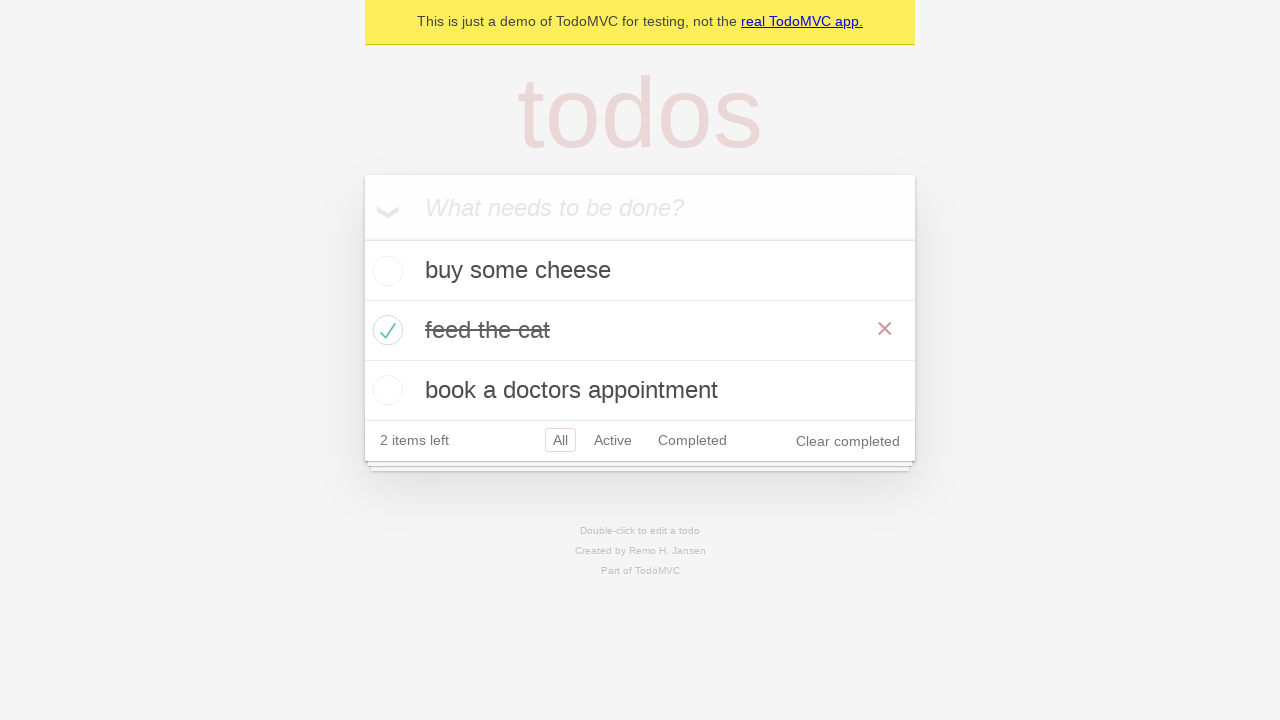

Clicked 'Completed' filter to display only completed items at (692, 440) on internal:role=link[name="Completed"i]
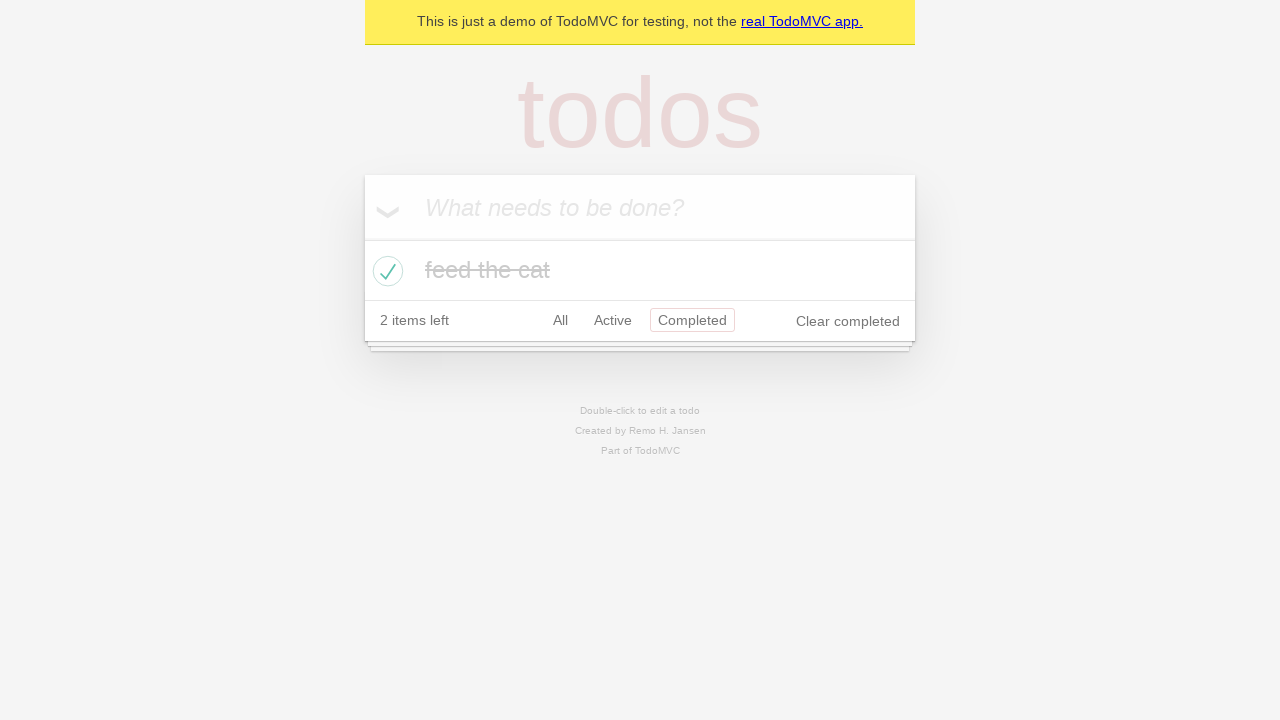

Waited for filter to apply - only 1 completed item is now visible
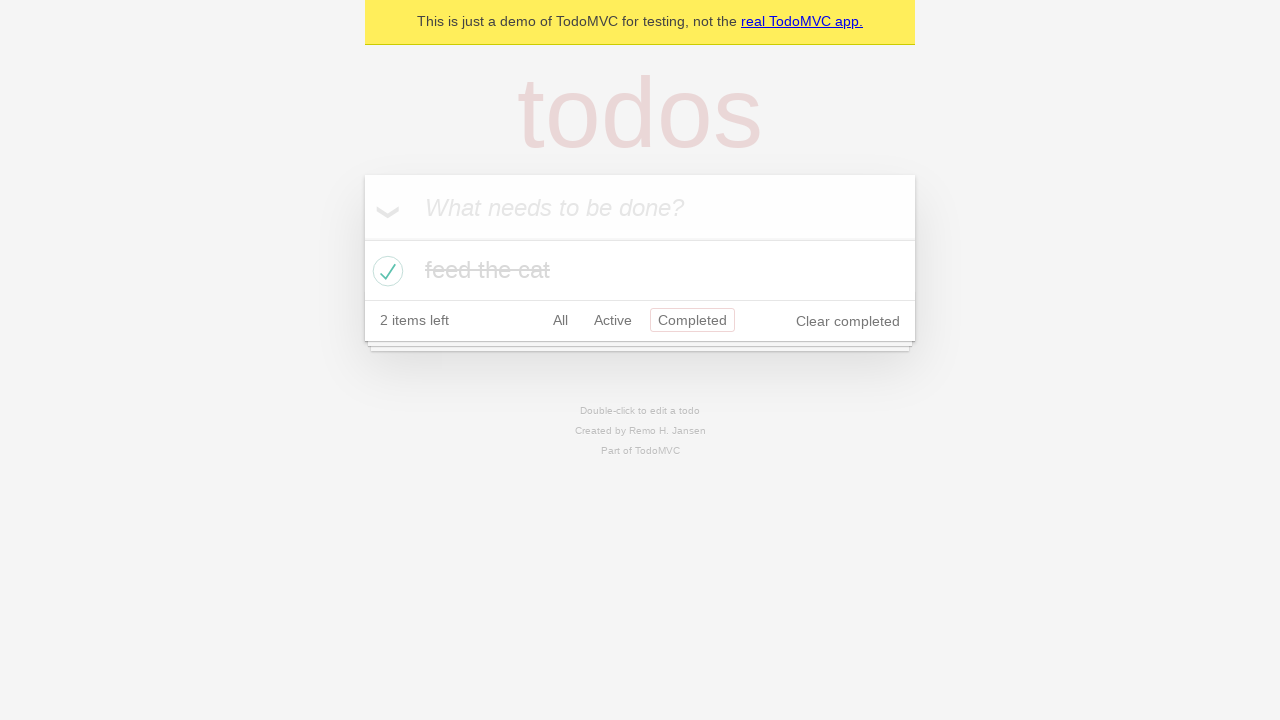

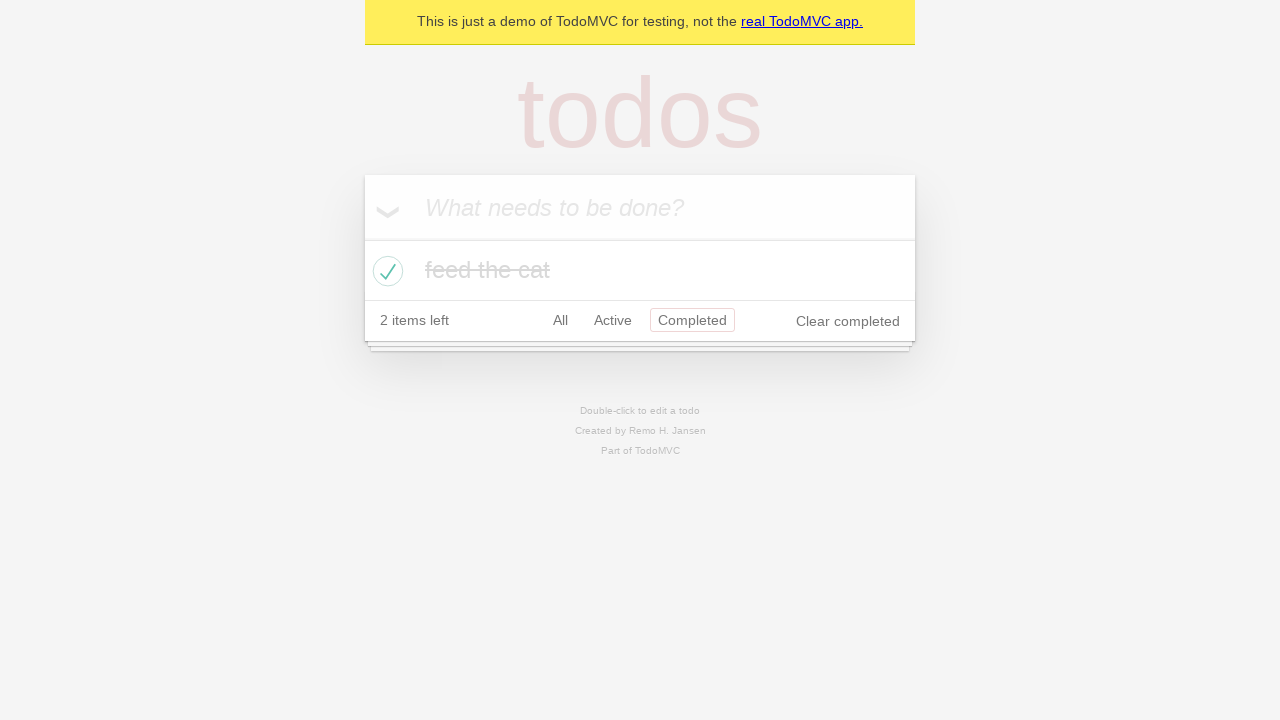